Tests AJAX data loading by clicking a trigger button and waiting for the data to appear

Starting URL: http://uitestingplayground.com/ajax

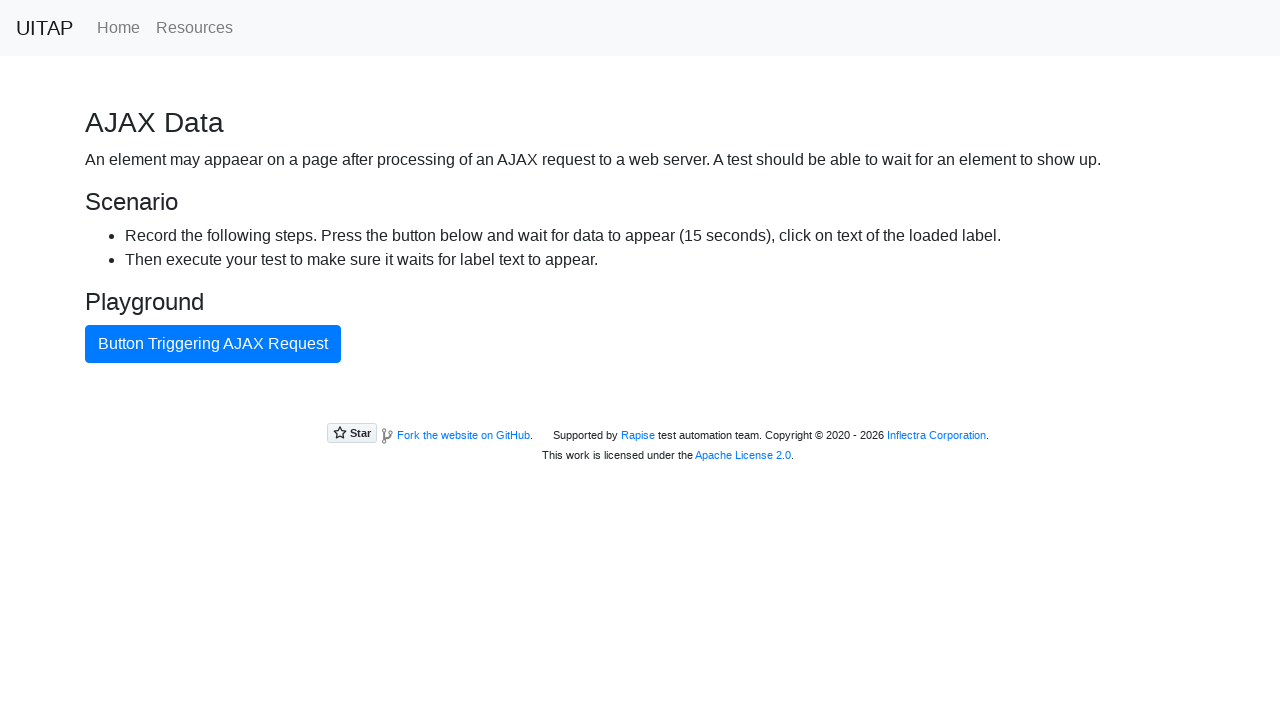

Clicked AJAX trigger button at (213, 344) on #ajaxButton
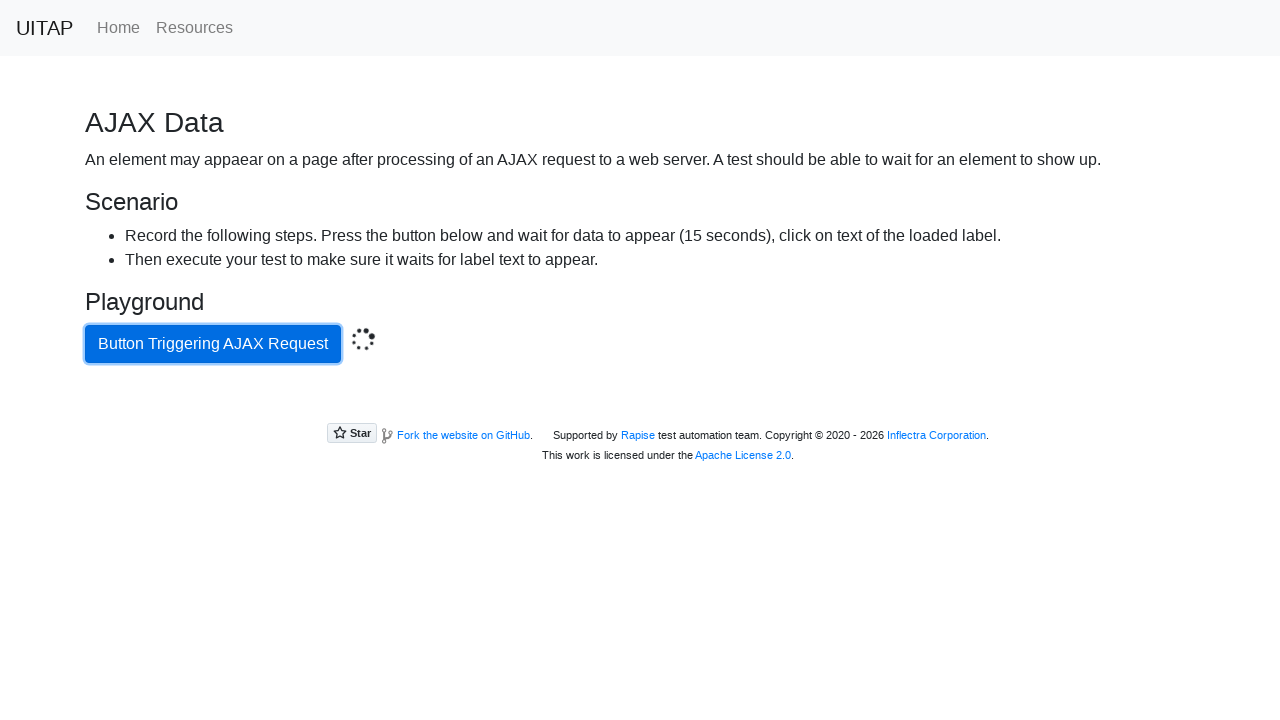

AJAX data loaded successfully
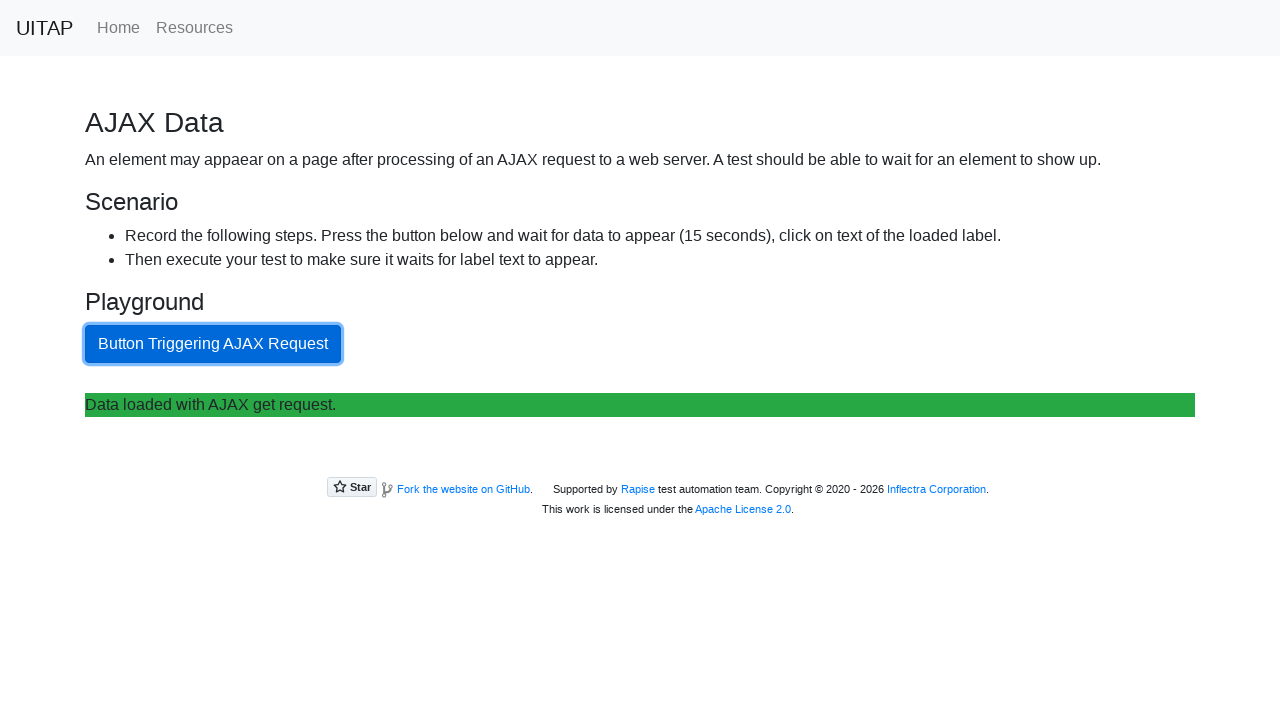

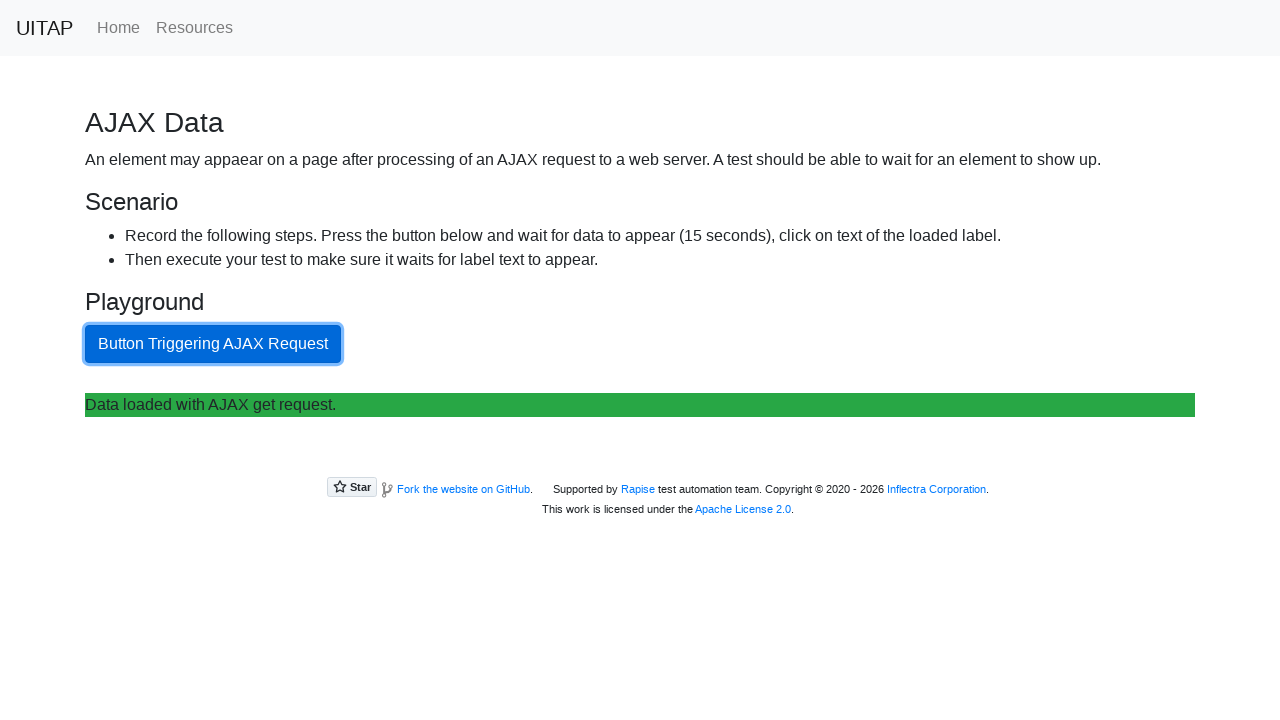